Navigates to a Text Changer web application hosted on GitHub Pages and verifies the page loads correctly by checking the page title contains "Simple Web Page"

Starting URL: https://amanshah20.github.io/Textchanger/

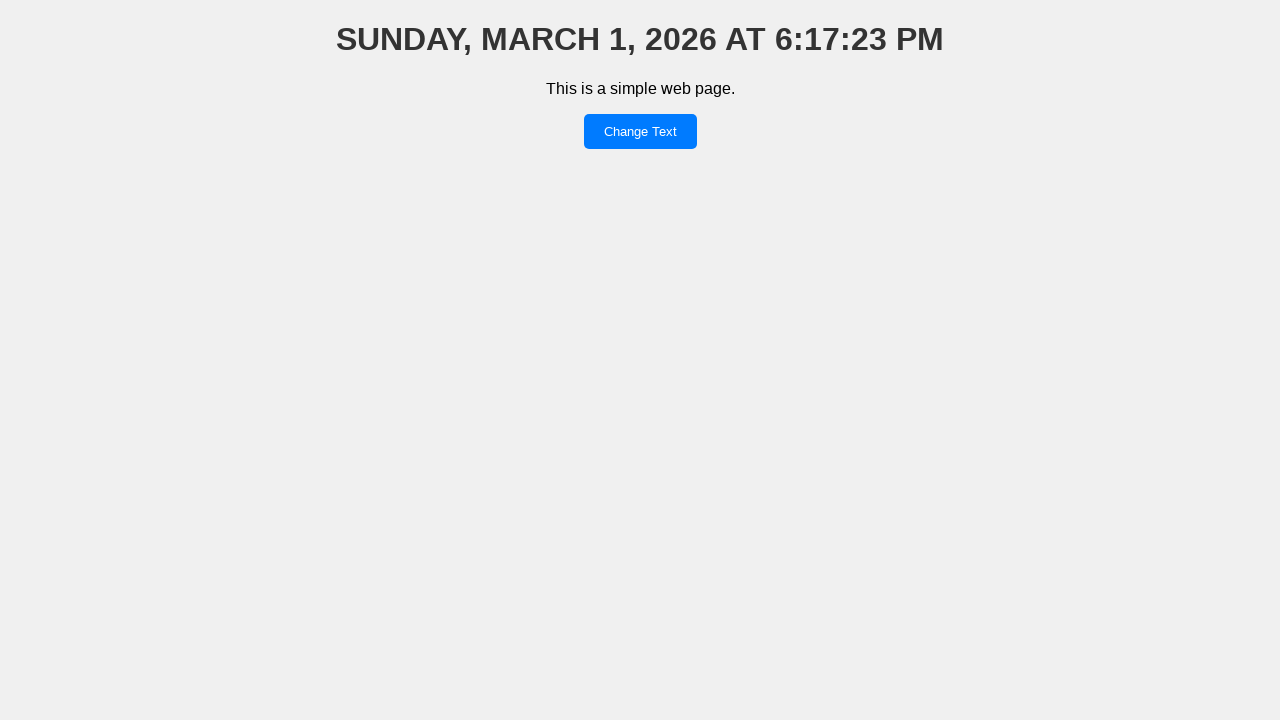

Navigated to Text Changer web application on GitHub Pages
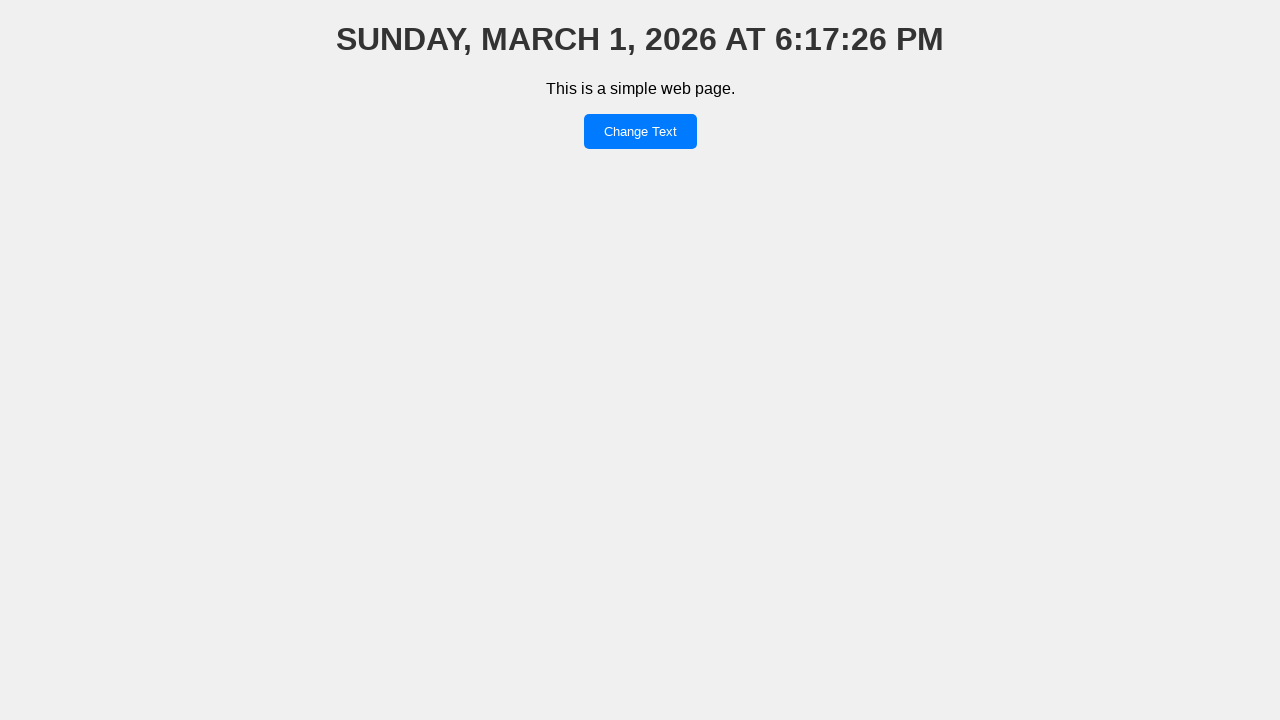

Page loaded with domcontentloaded state
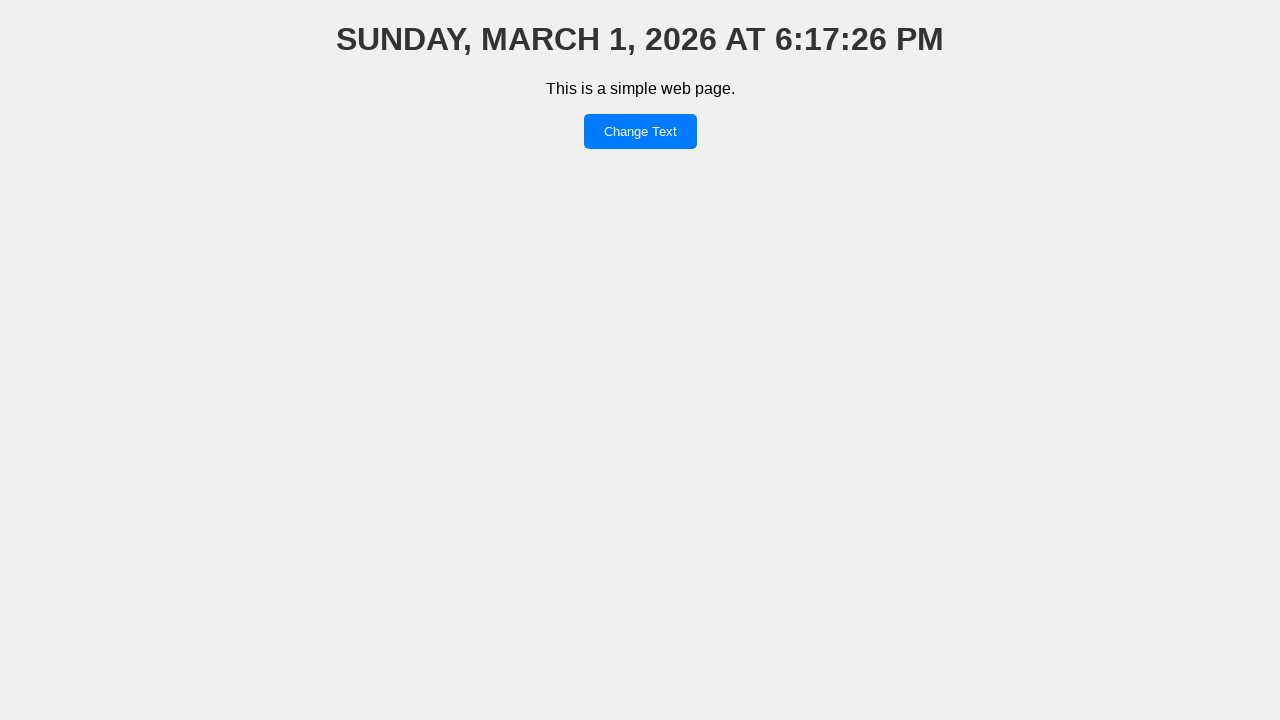

Verified page title contains 'Simple Web Page'
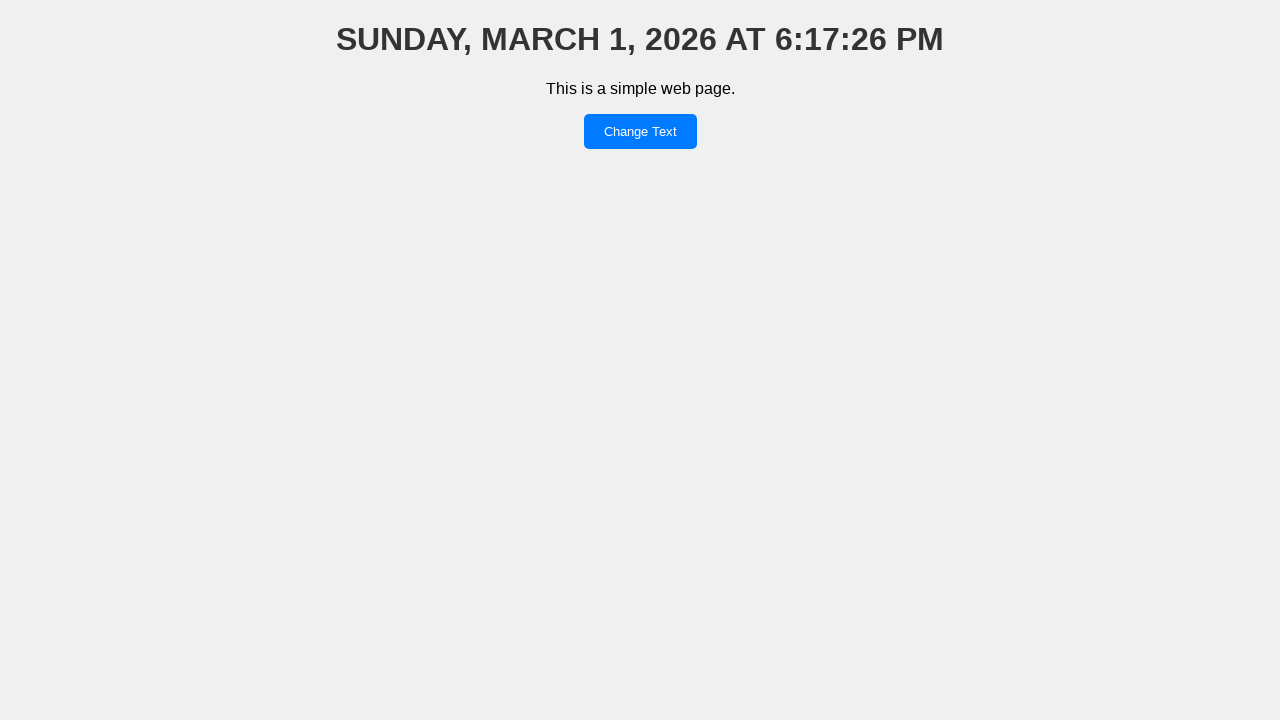

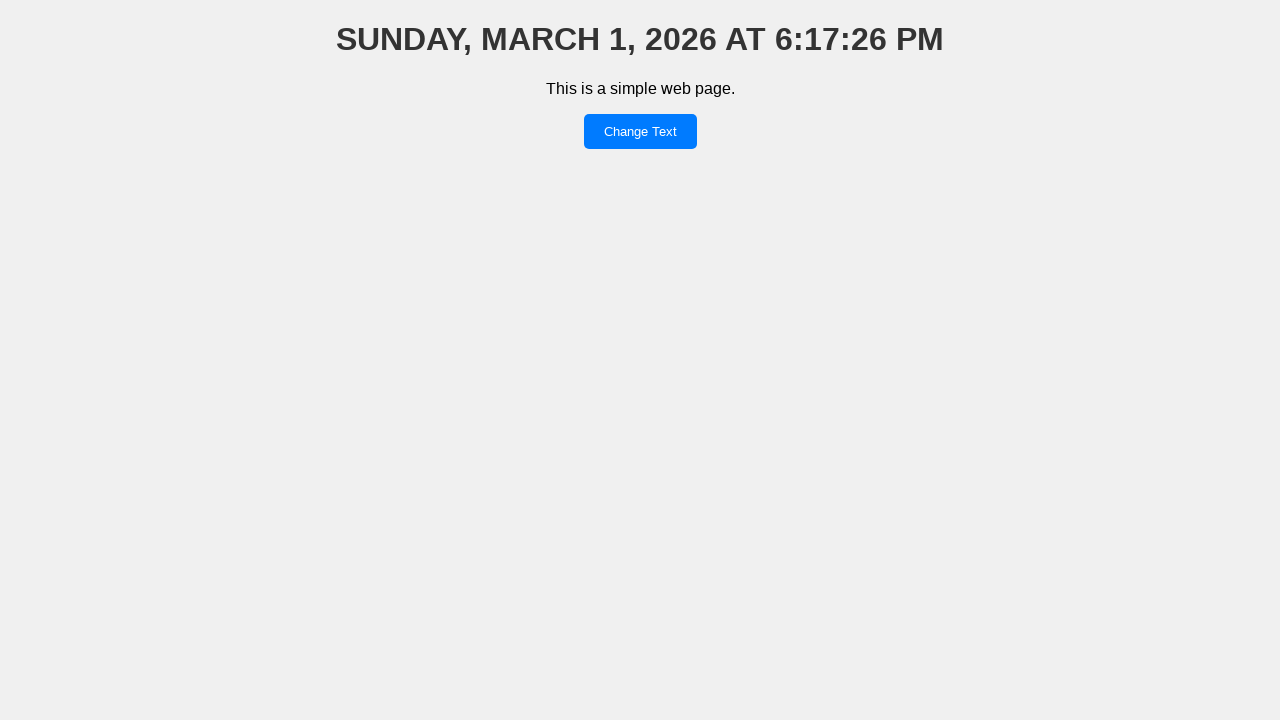